Fills out and submits a user registration form with personal information including name, address, phone number, SSN, username and password

Starting URL: https://parabank.parasoft.com/parabank/register.htm

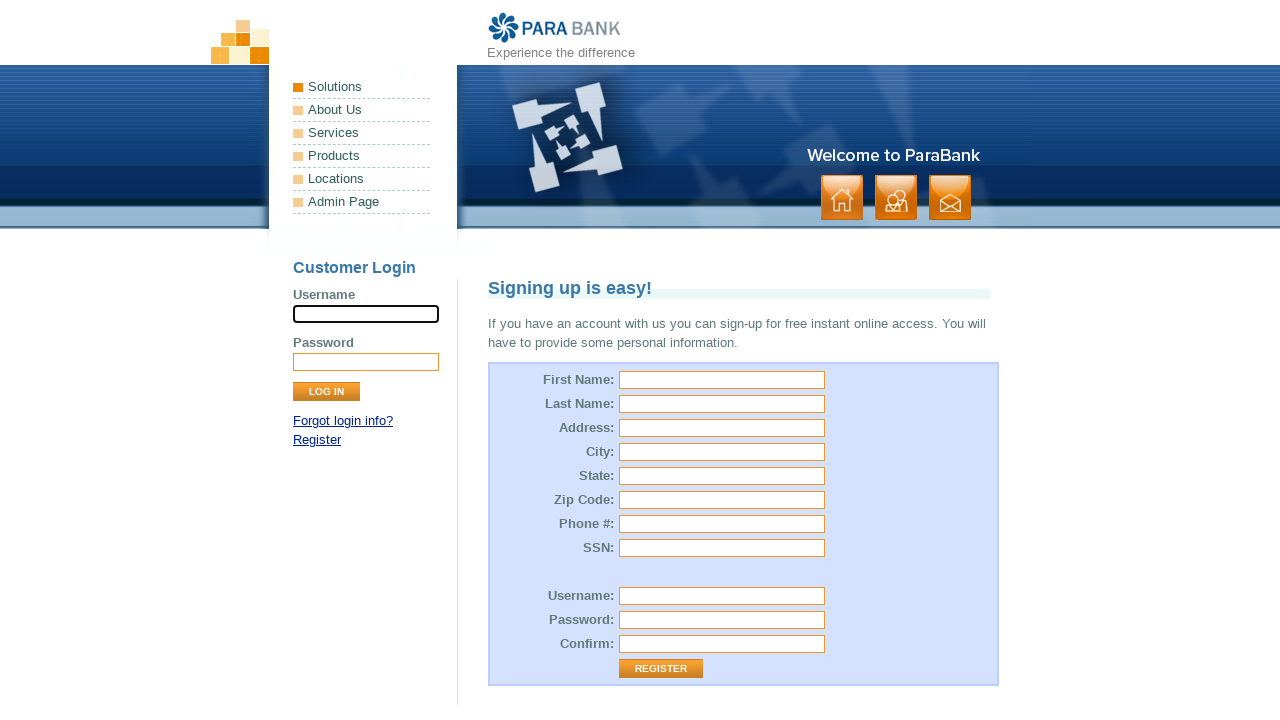

Filled first name field with 'Julia' on #customer\.firstName
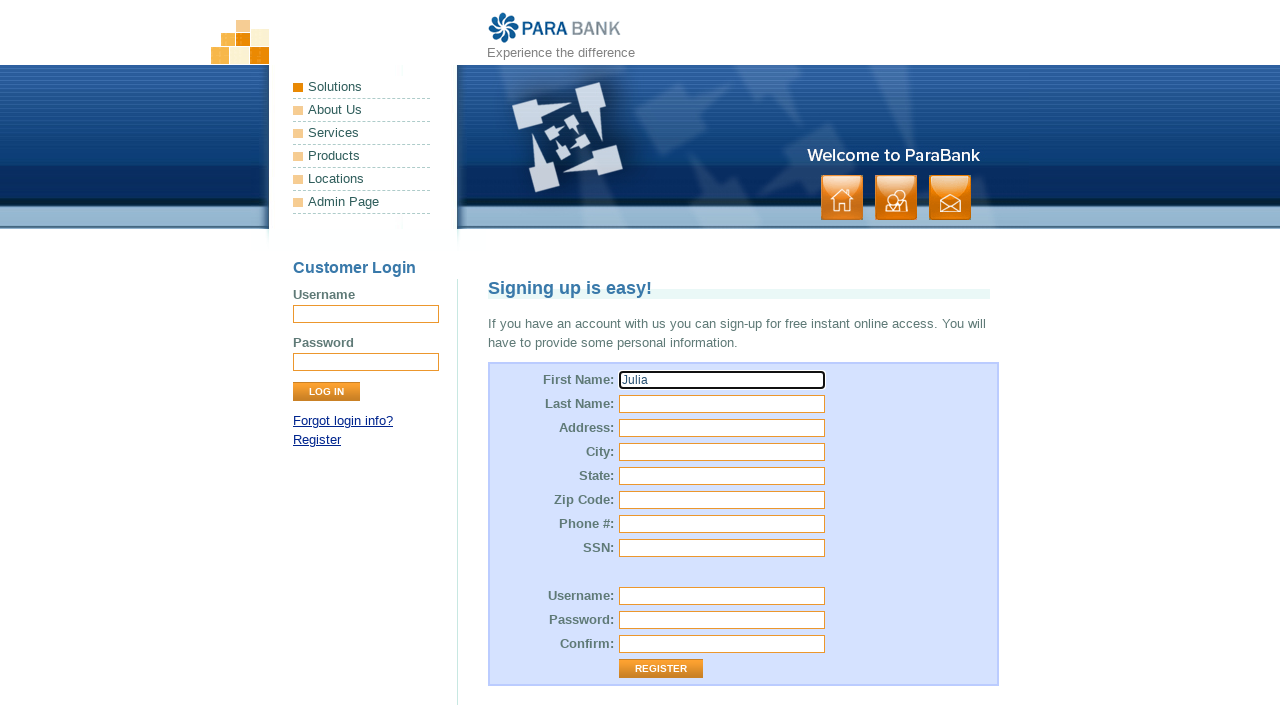

Filled last name field with 'Sumina' on #customer\.lastName
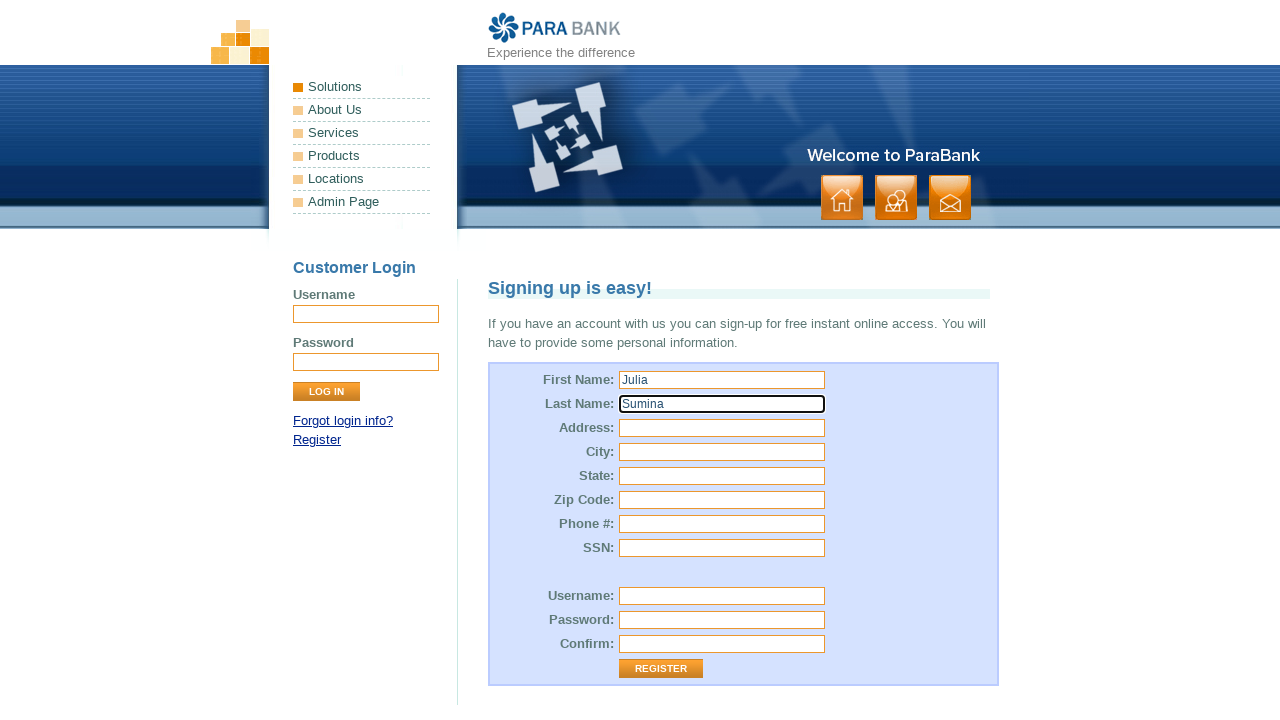

Filled street address field with '505 Park Avenue' on #customer\.address\.street
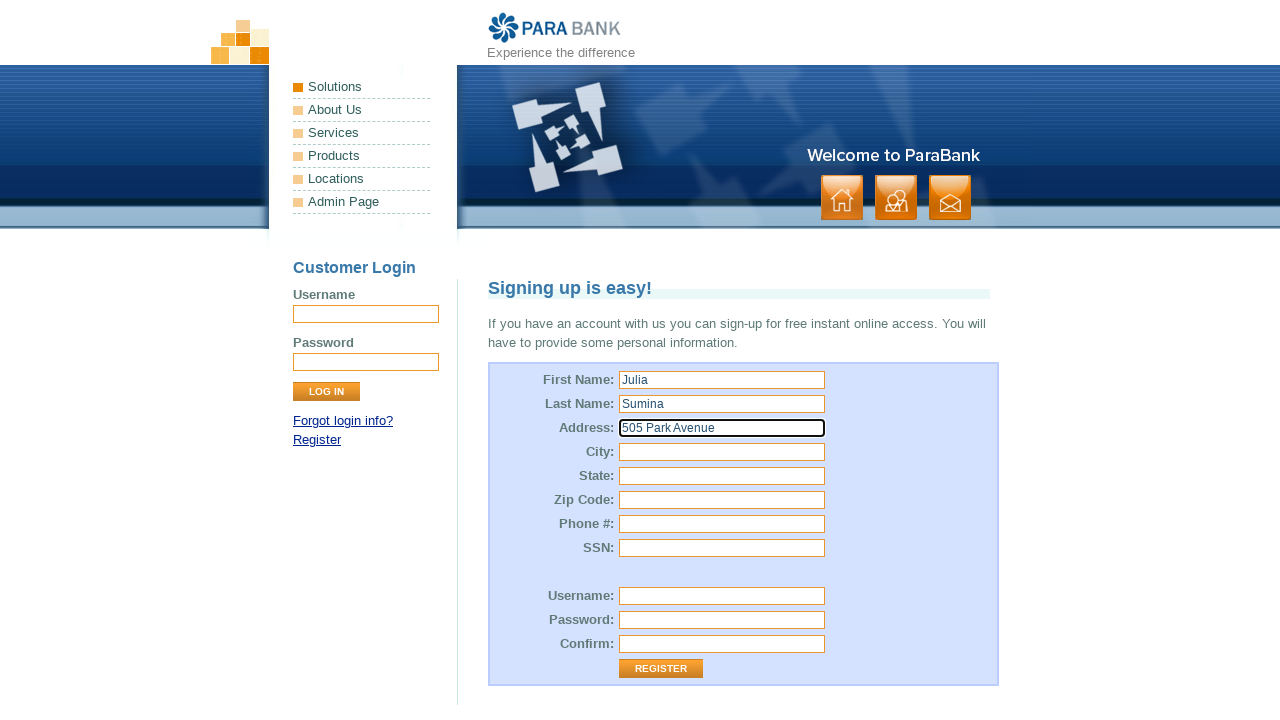

Filled city field with 'New York' on #customer\.address\.city
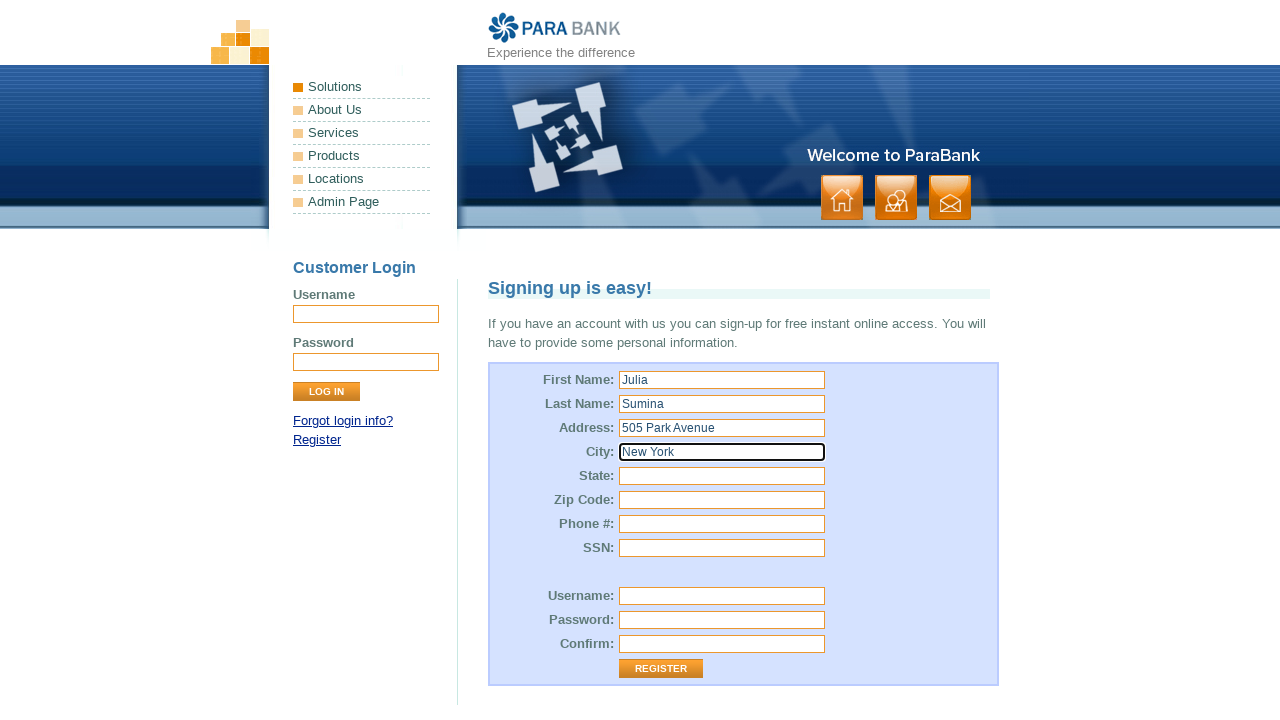

Filled state field with 'NY' on #customer\.address\.state
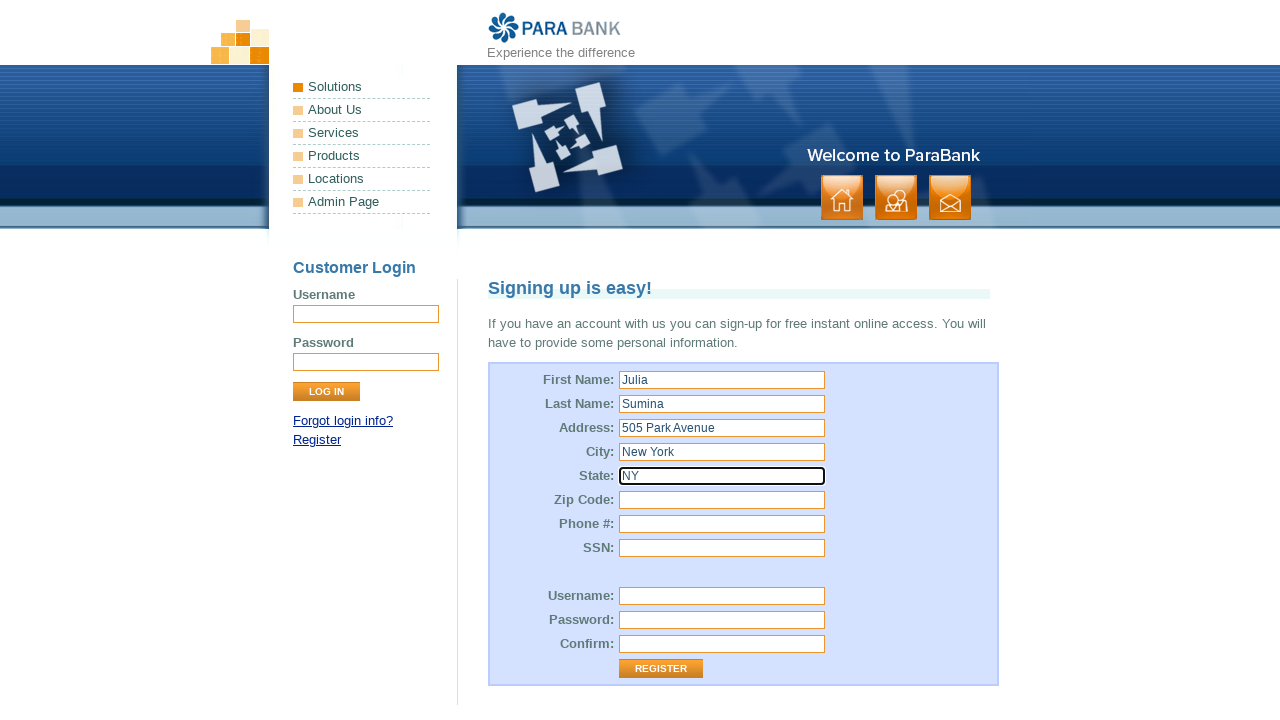

Filled zip code field with '10022' on #customer\.address\.zipCode
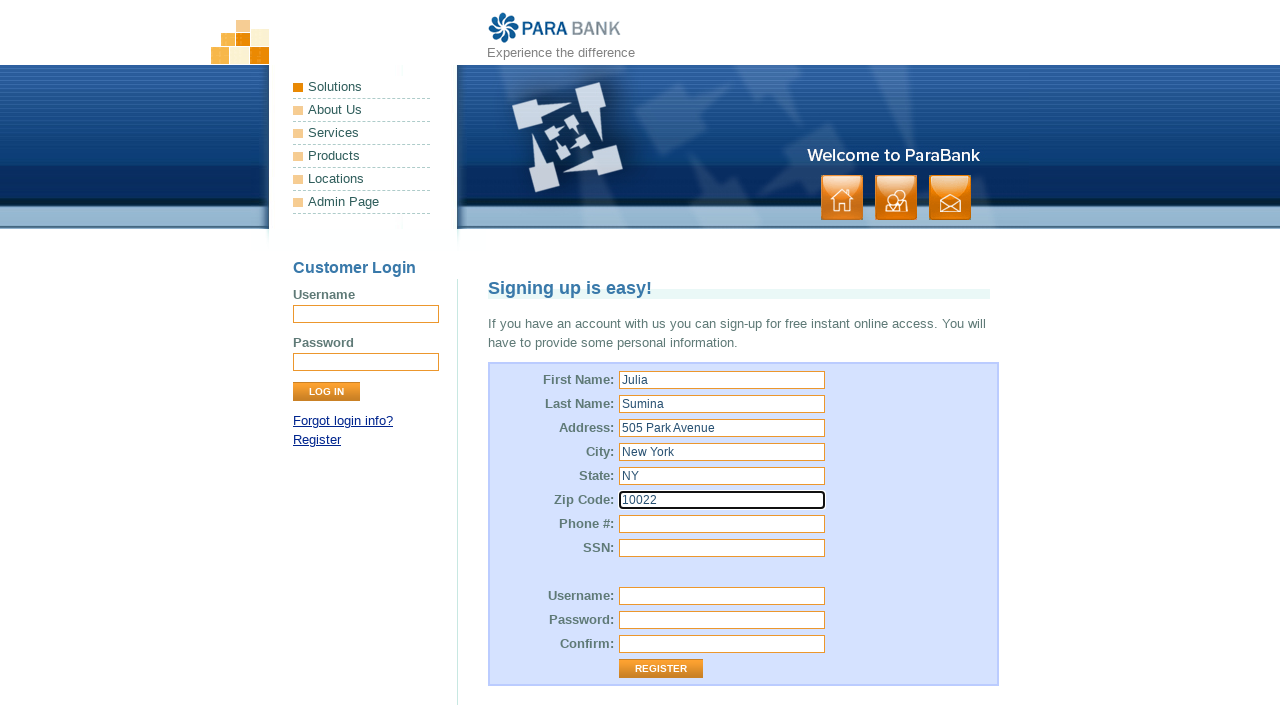

Filled phone number field with '7183334455' on #customer\.phoneNumber
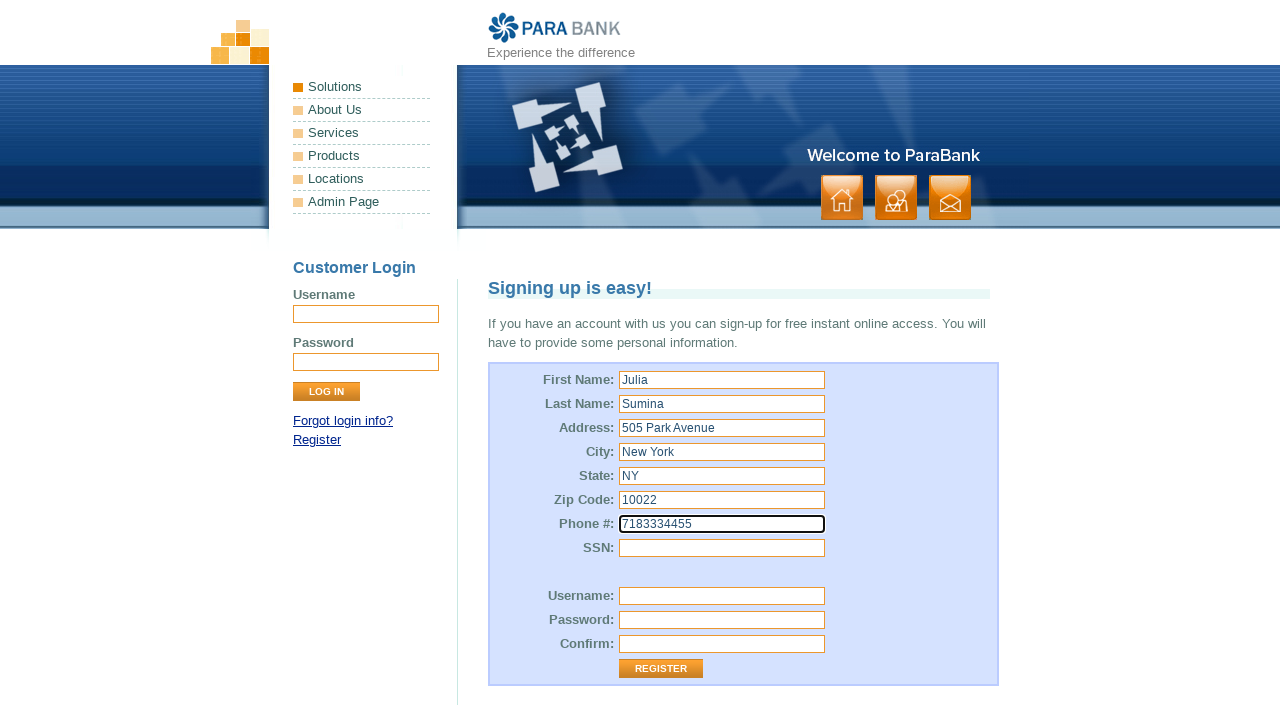

Filled SSN field with '098038935' on #customer\.ssn
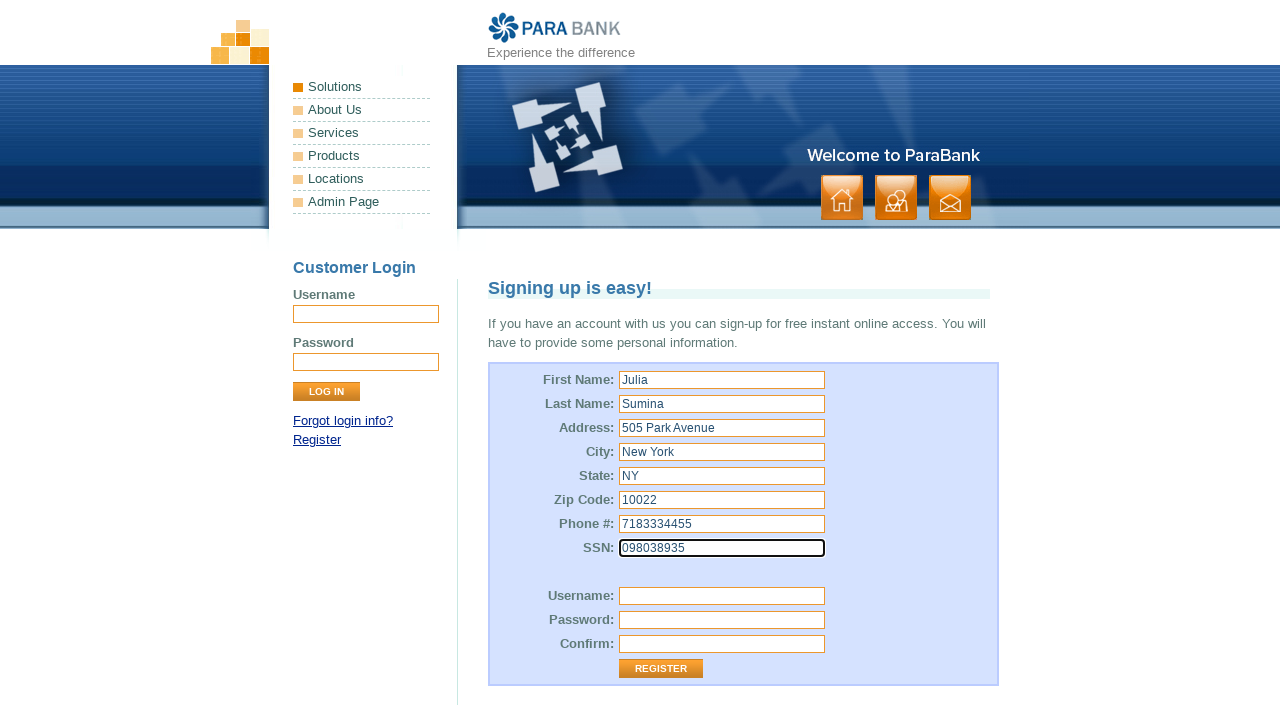

Filled username field with 'JuSumina' on #customer\.username
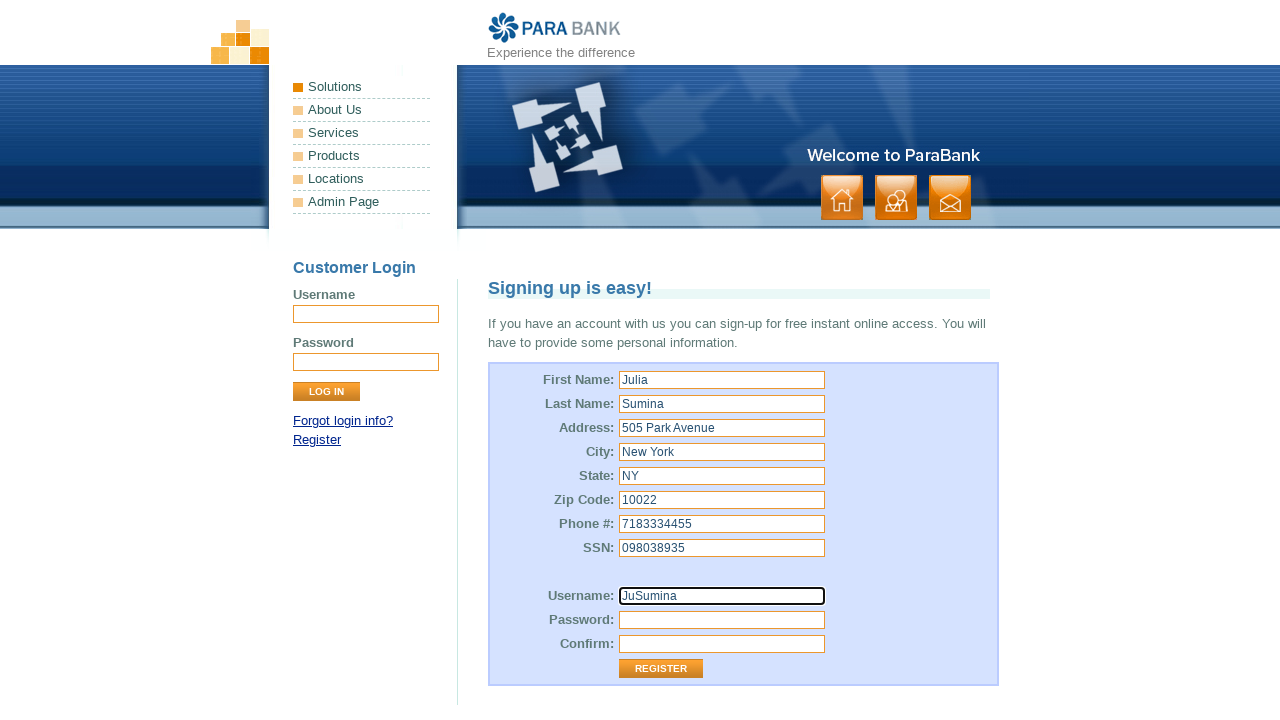

Filled password field with 'Syntax15' on #customer\.password
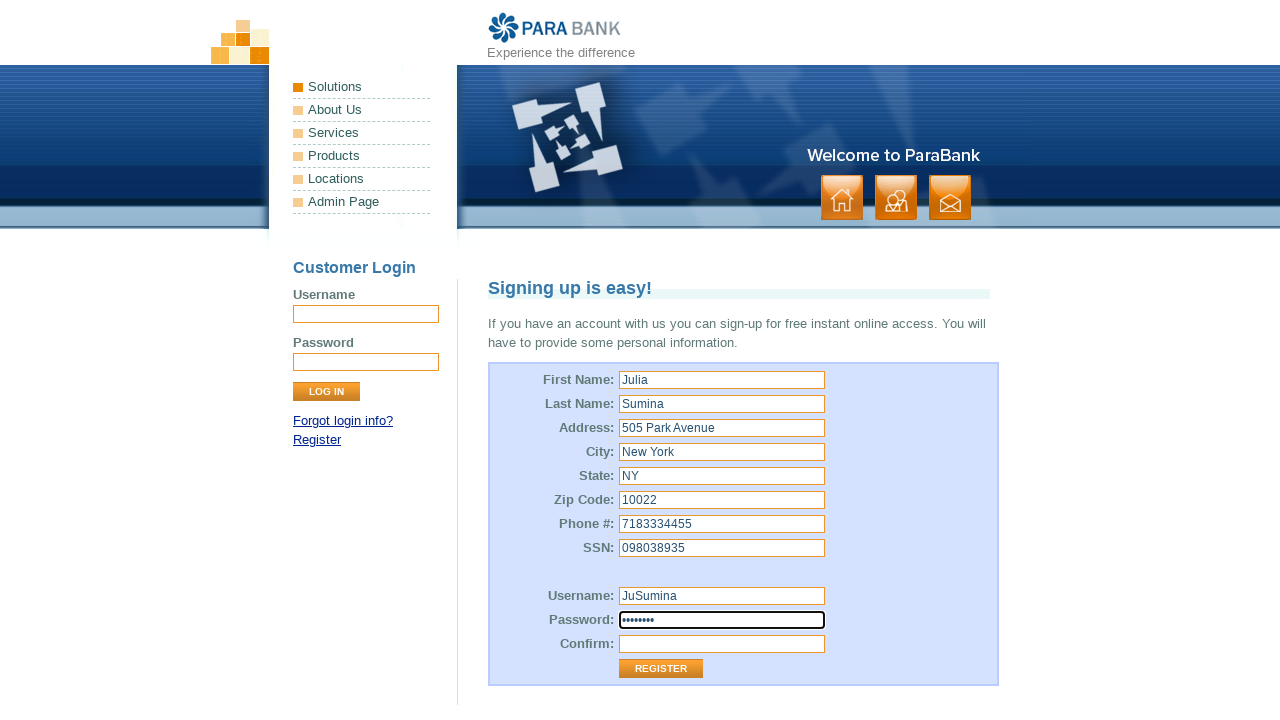

Filled password confirmation field with 'Syntax15' on #repeatedPassword
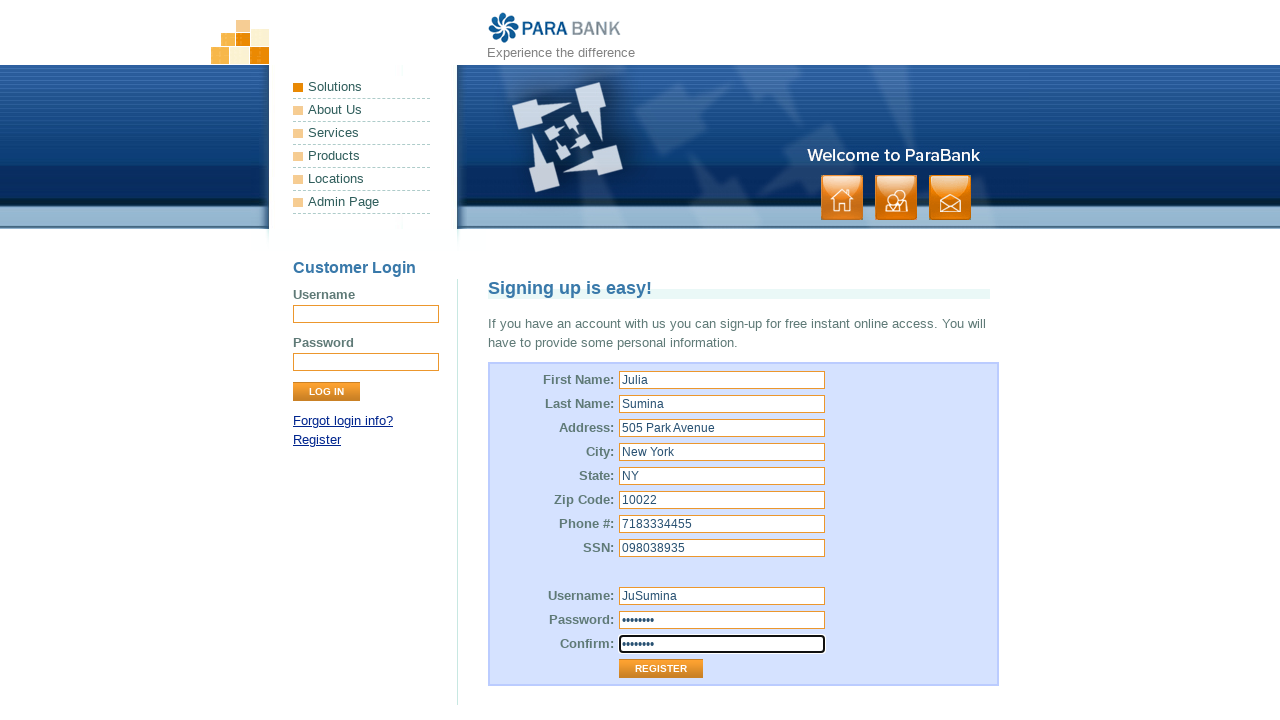

Clicked Register button to submit the form at (661, 669) on input[value='Register']
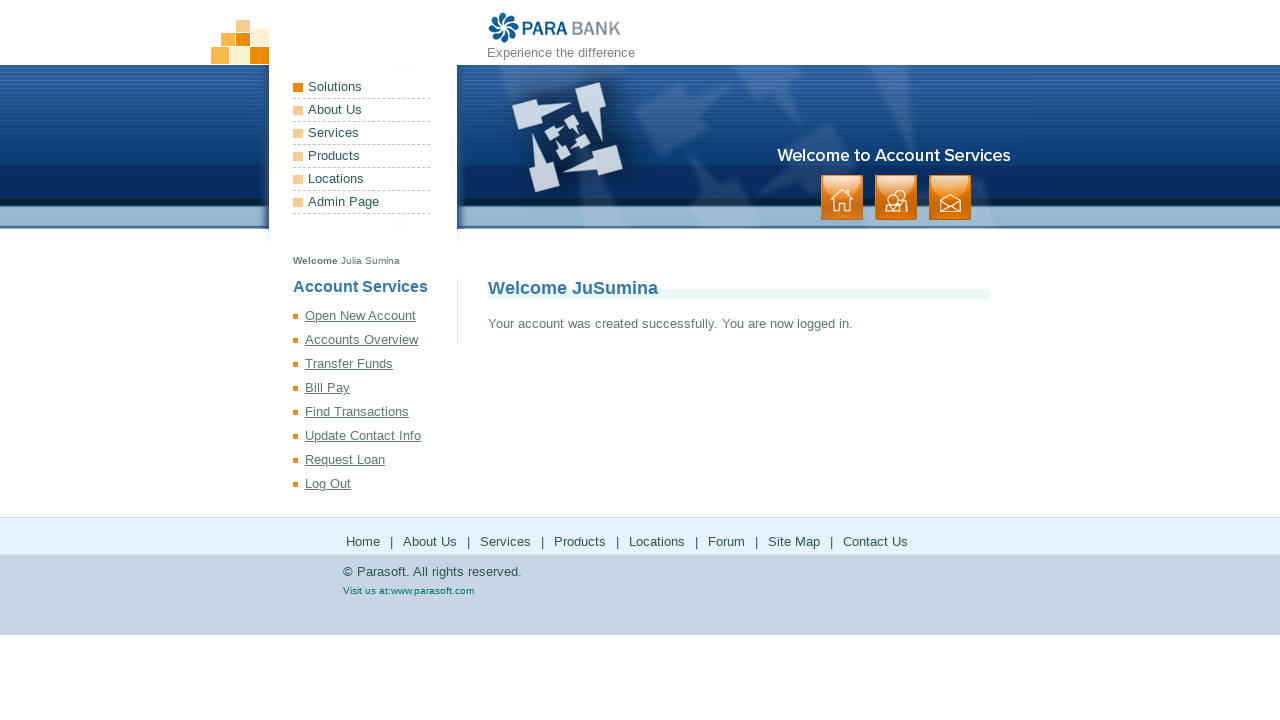

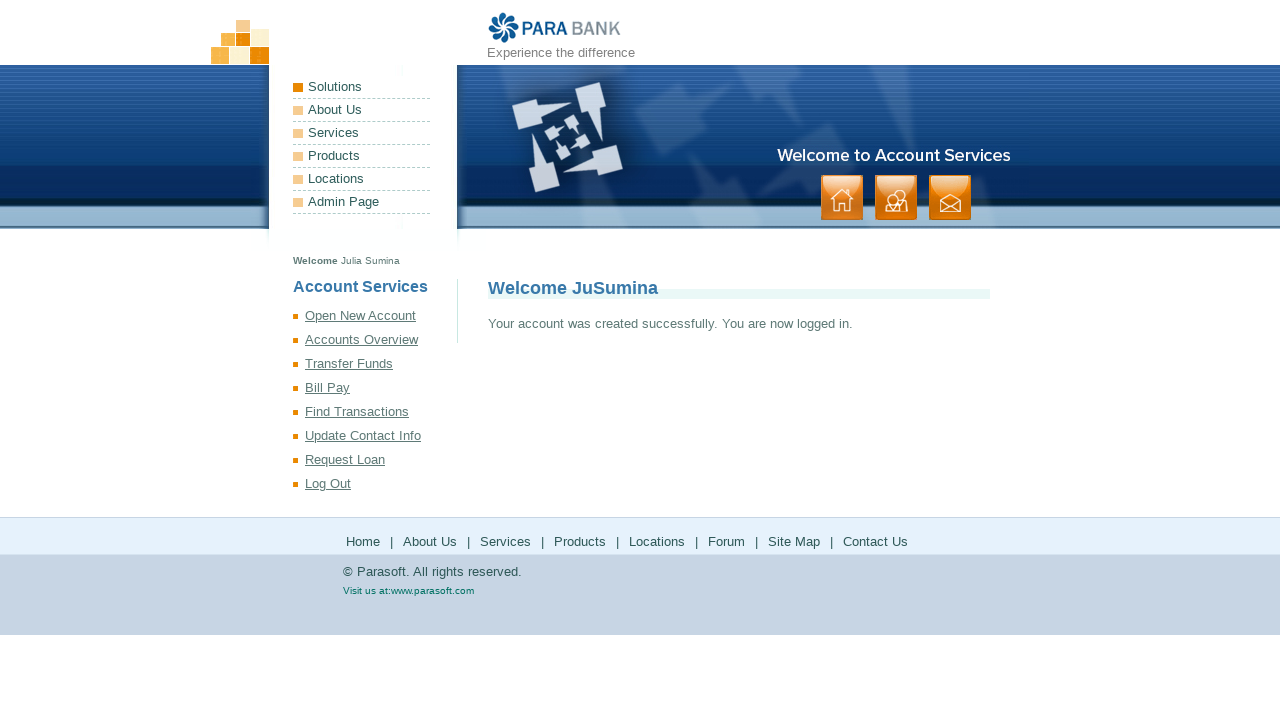